Tests select dropdown functionality by selecting an option from a combobox

Starting URL: https://russmaxdesign.github.io/exercise/#link-two

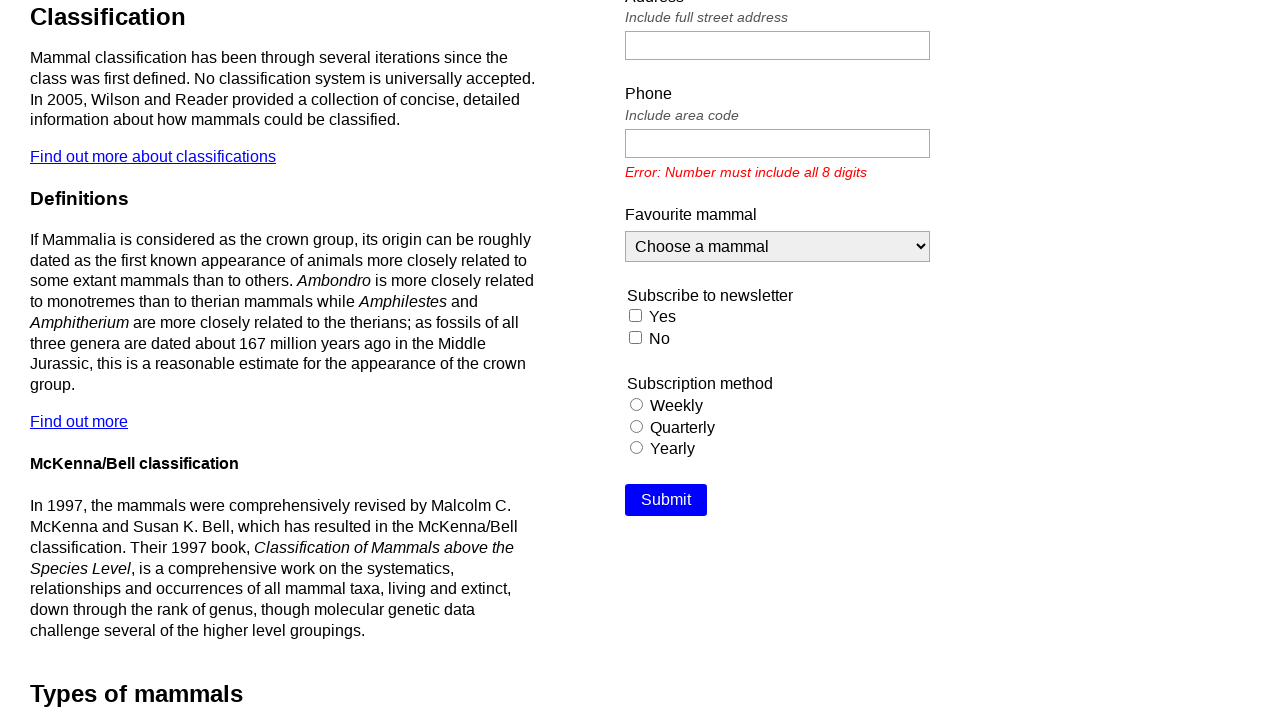

Navigated to exercise page with select dropdown
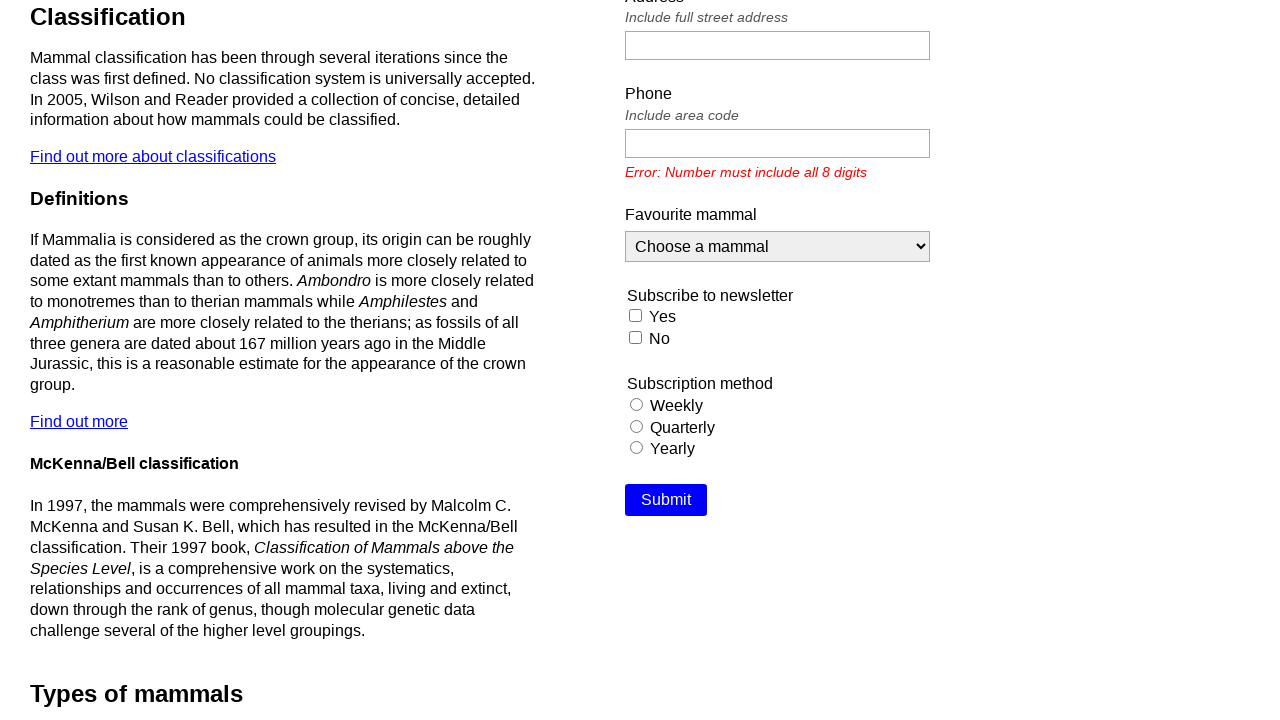

Selected 'African Wild Dog' from the Favourite mammal dropdown on internal:role=combobox[name="Favourite mammal"i]
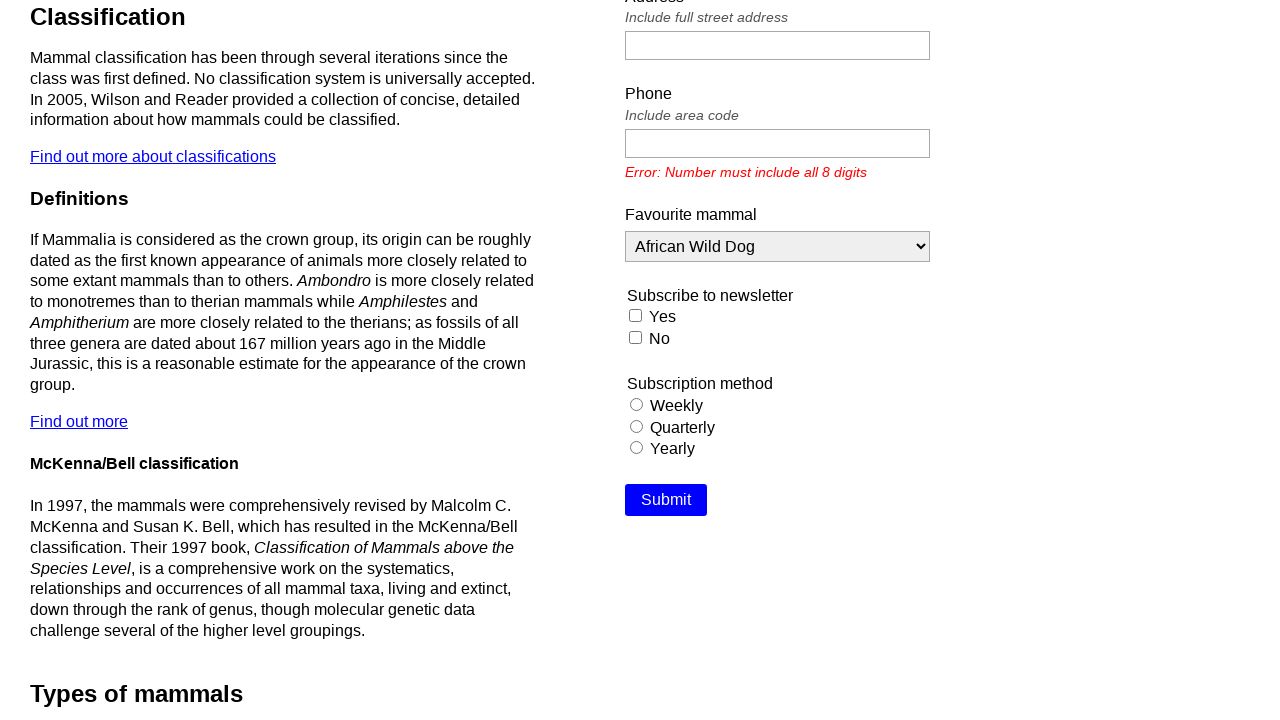

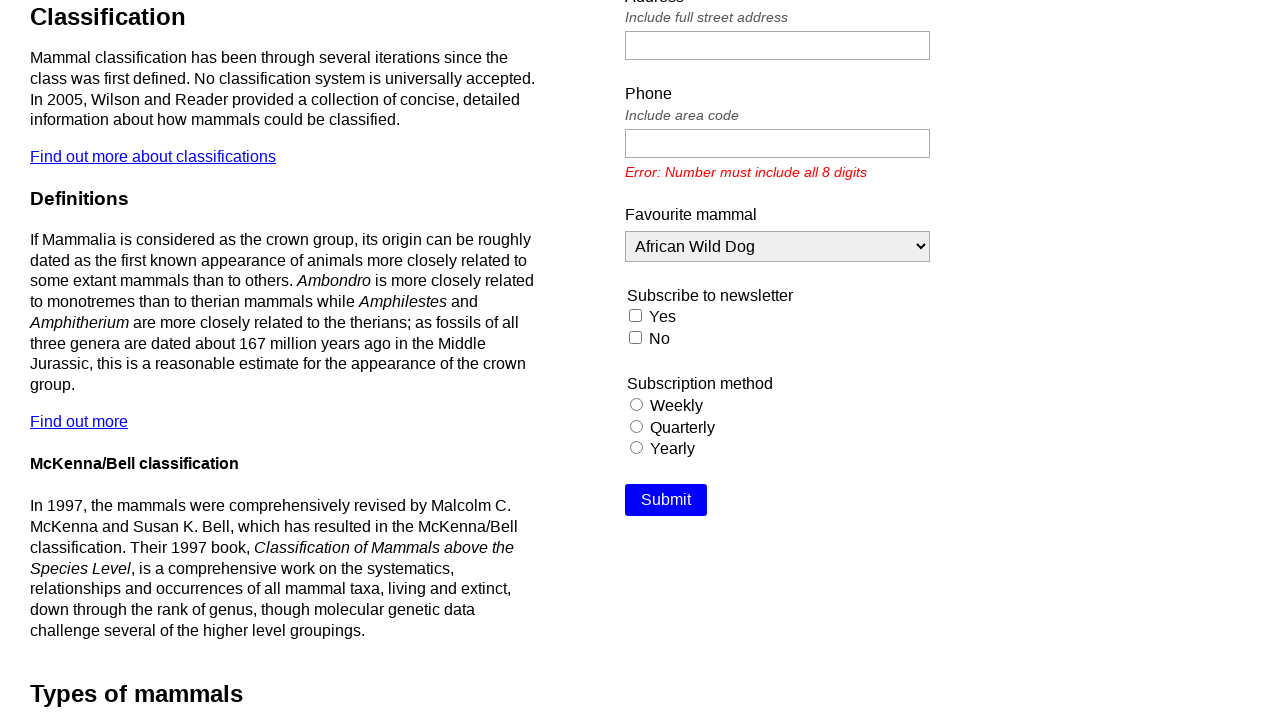